Tests iframe interaction by switching between different frames and clicking buttons within them

Starting URL: https://leafground.com/frame.xhtml

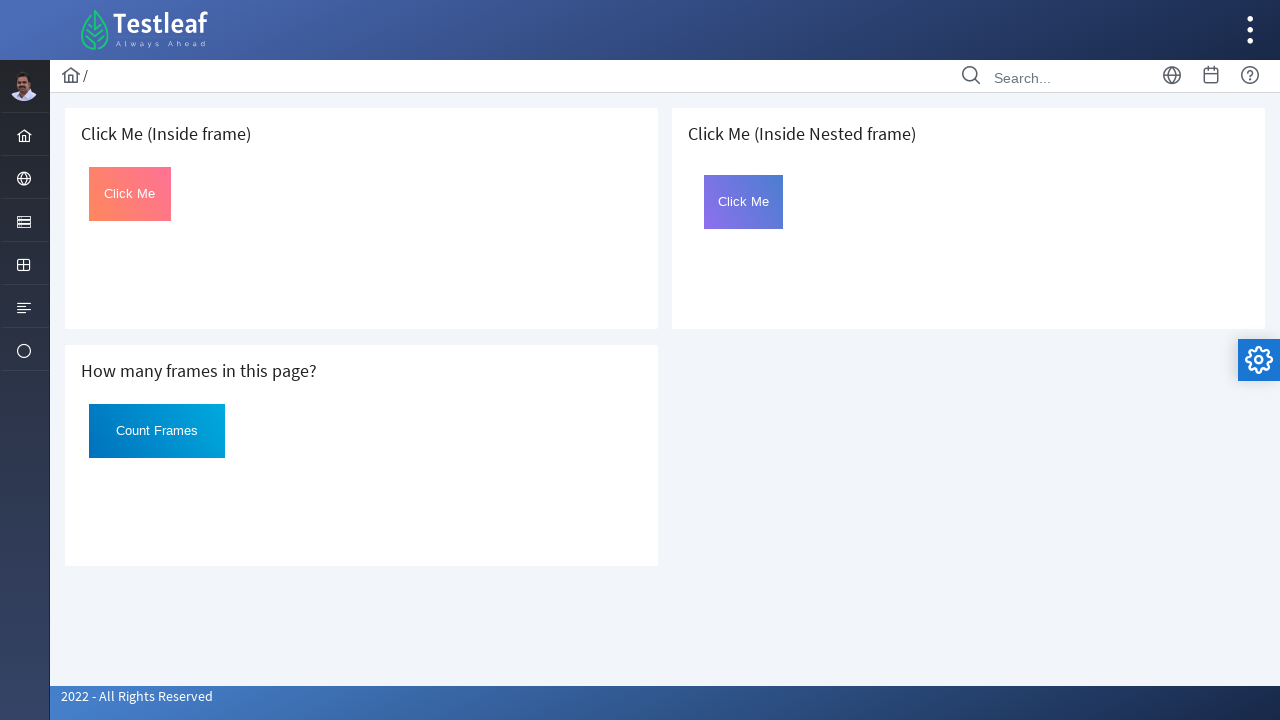

Located first iframe on the page
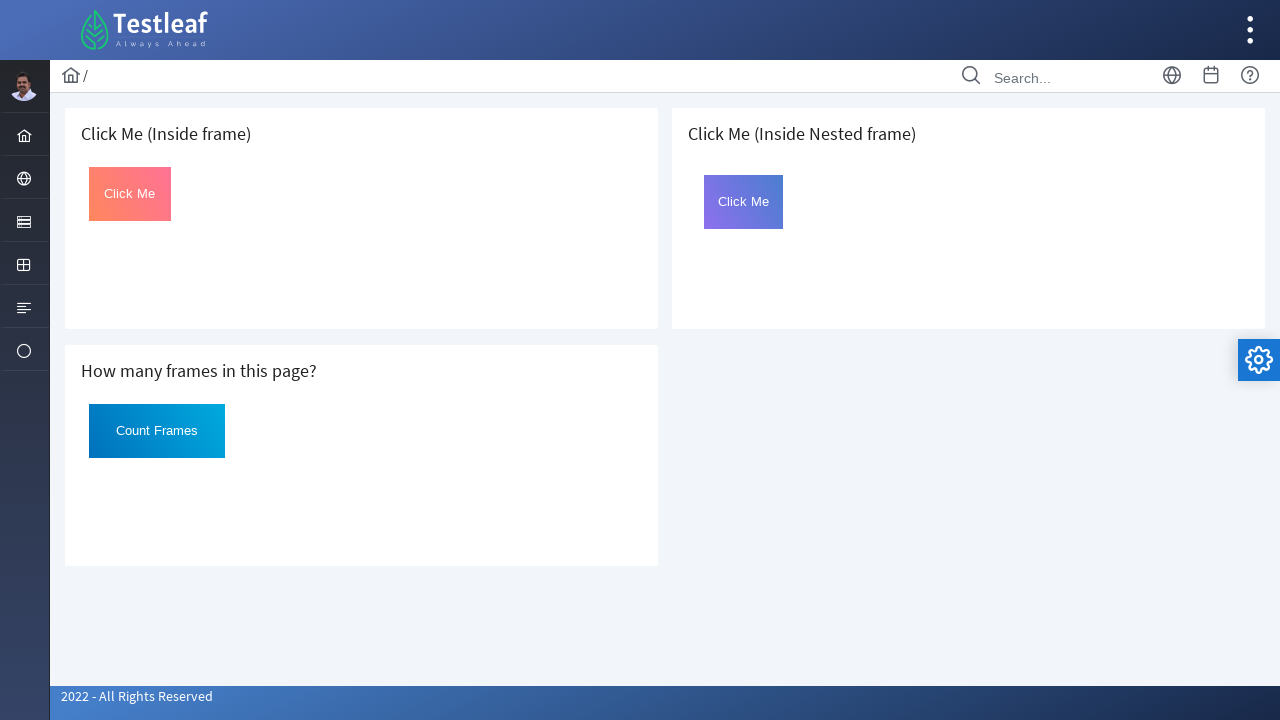

Located click button in first frame
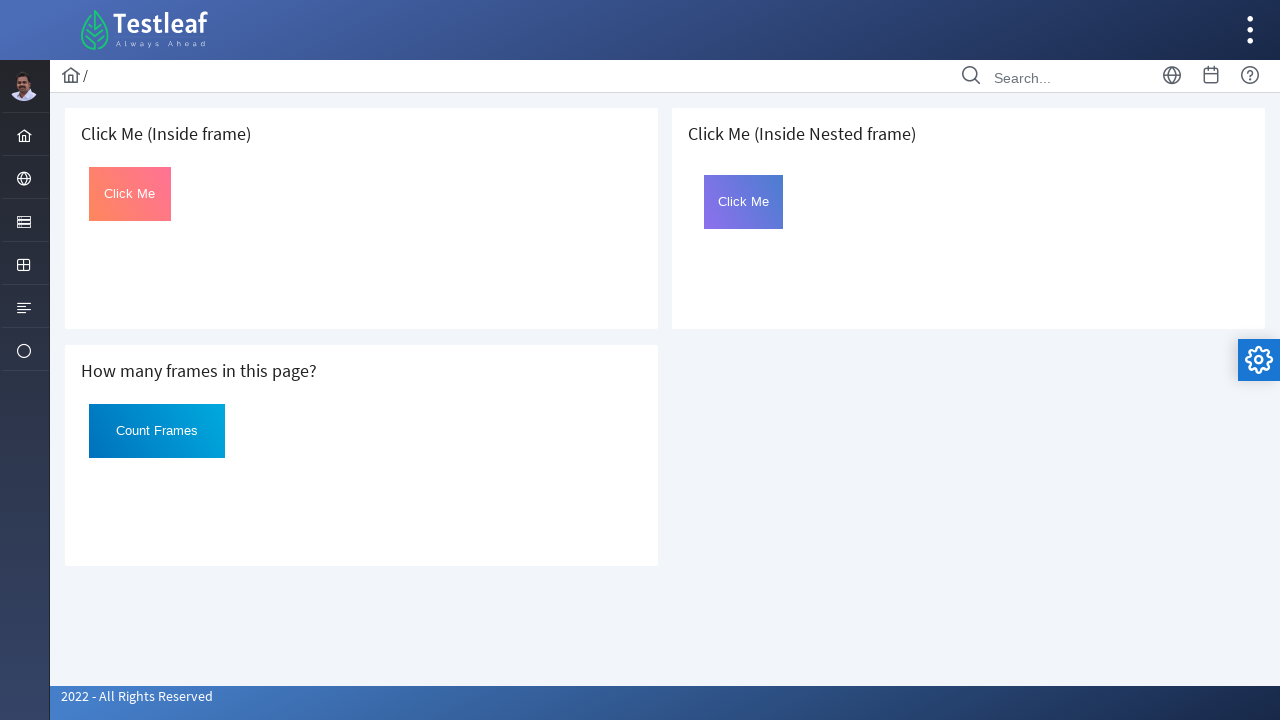

Clicked button in first frame at (130, 194) on iframe >> nth=0 >> internal:control=enter-frame >> #Click
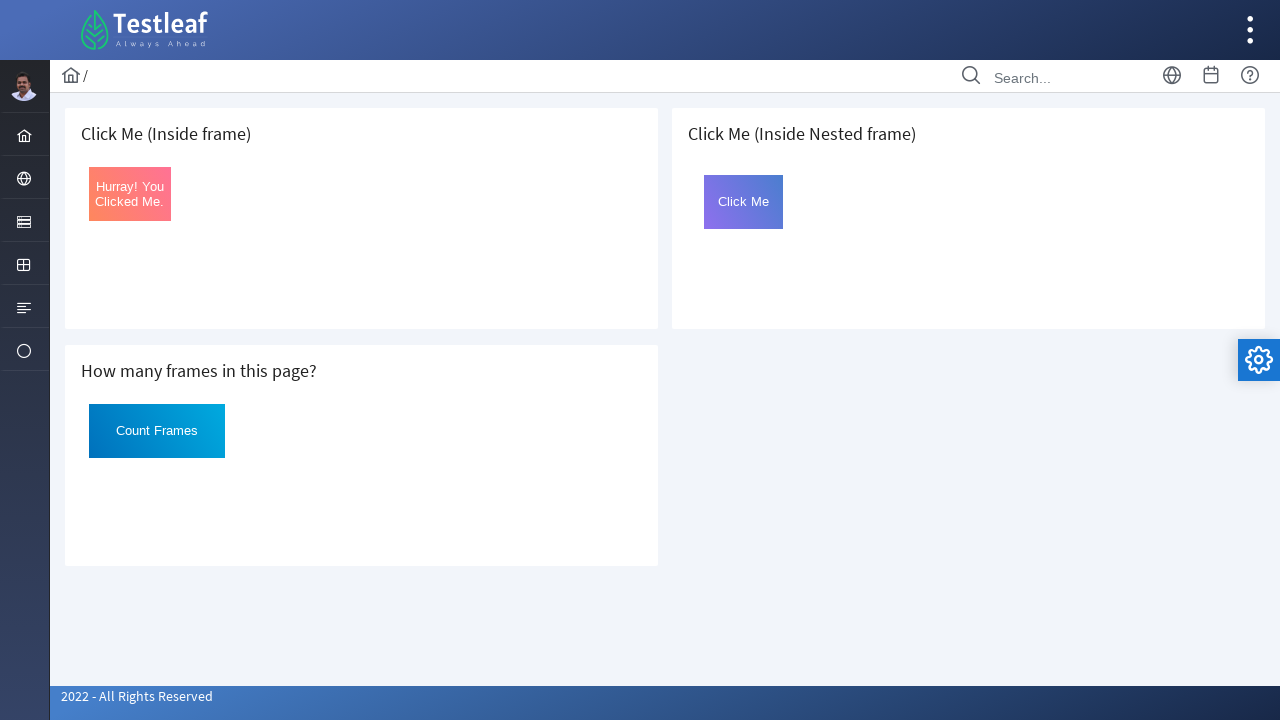

Retrieved text from first button: Hurray! You Clicked Me.
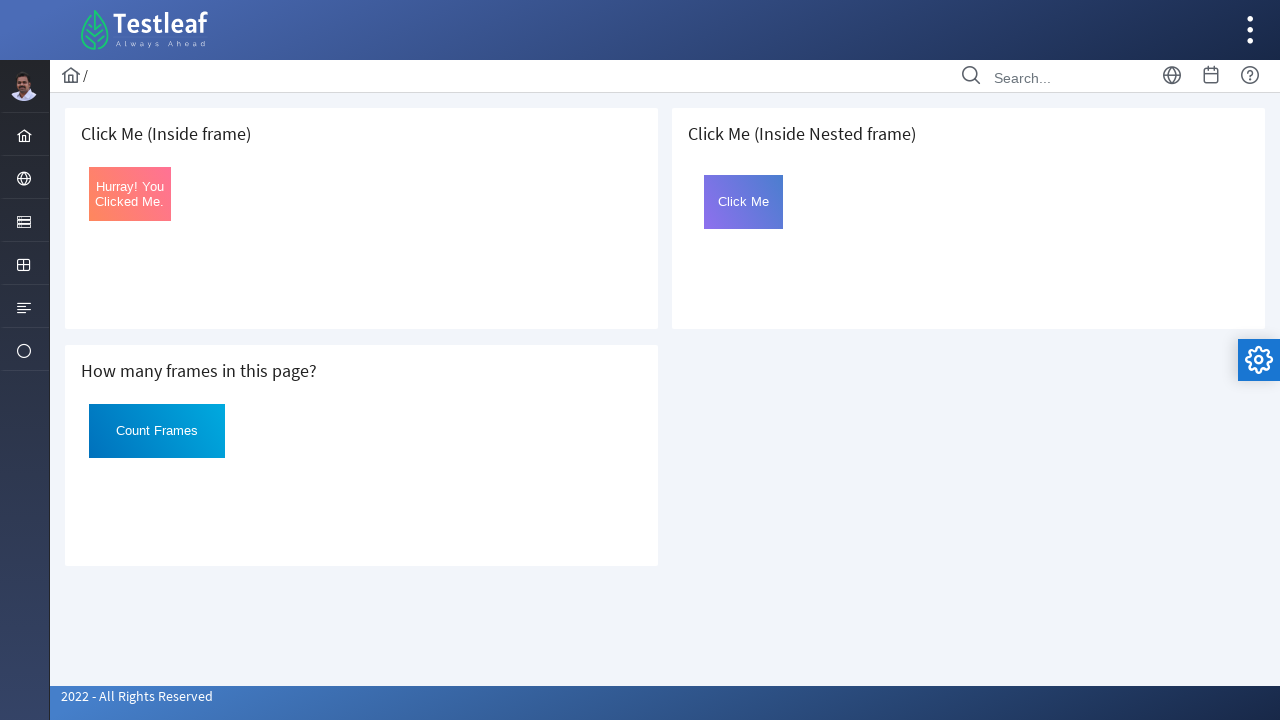

Counted total frames on page: 3
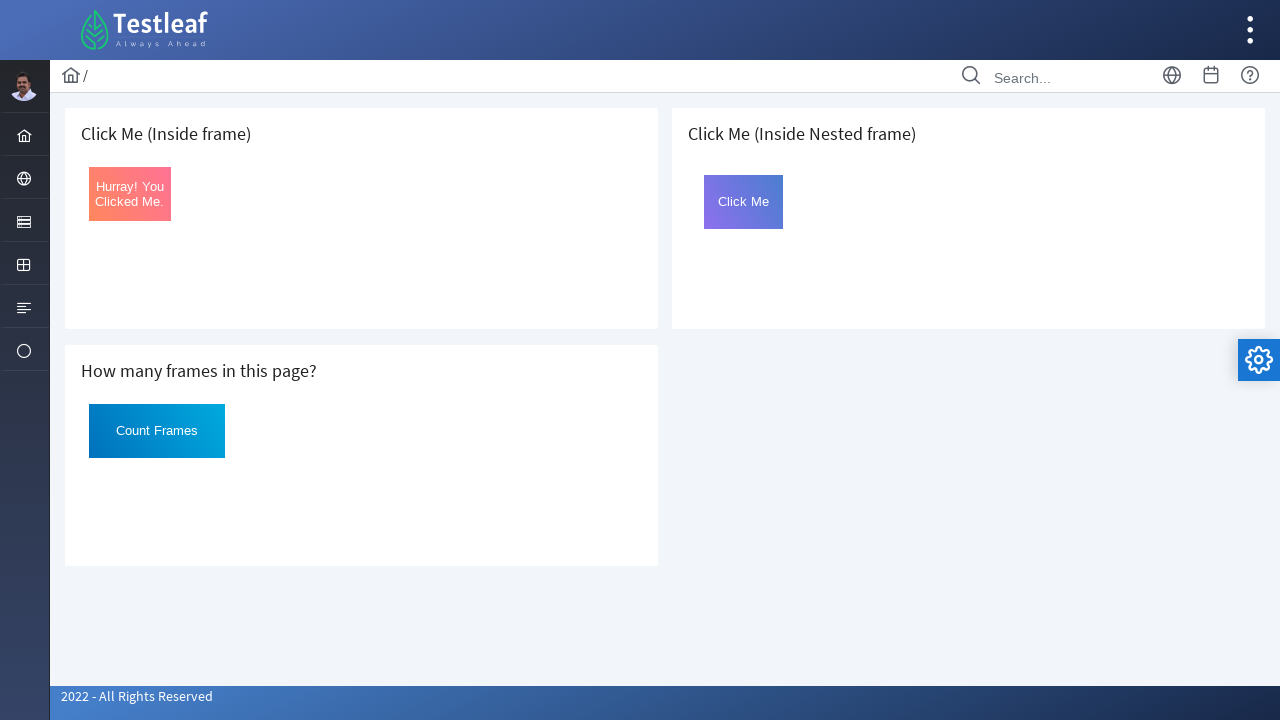

Located third iframe on the page
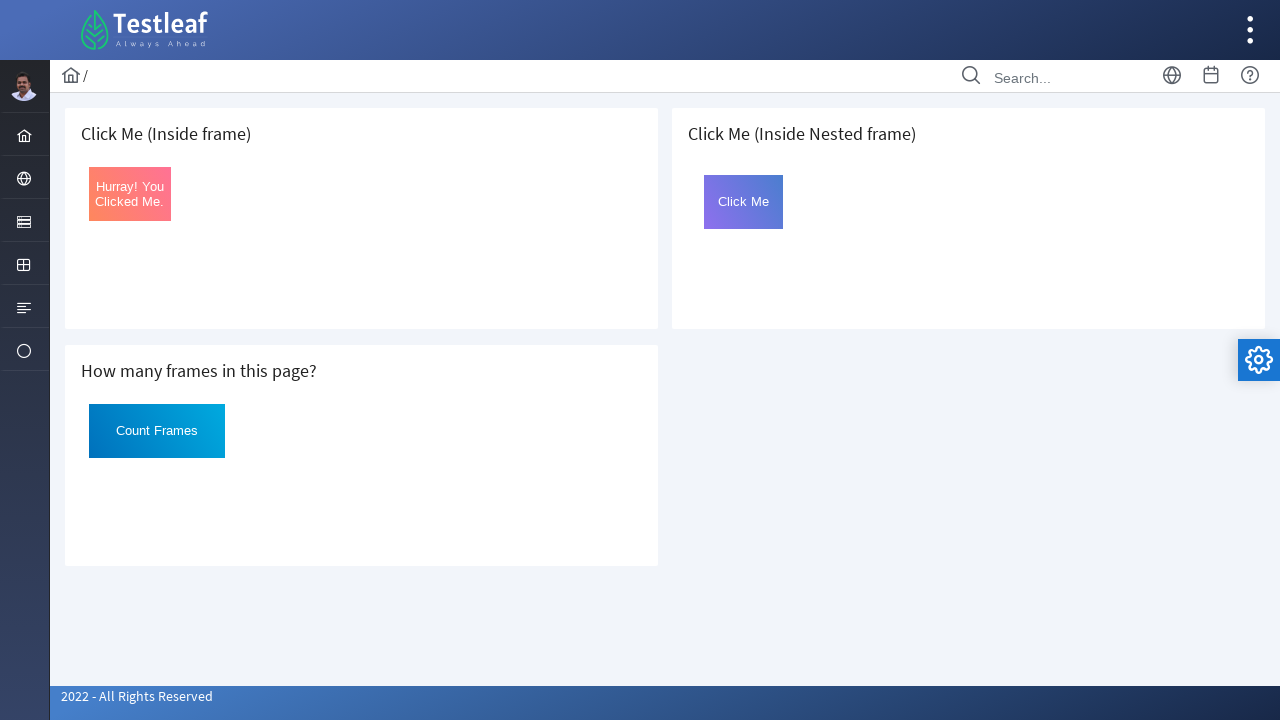

Located nested frame2 within third iframe
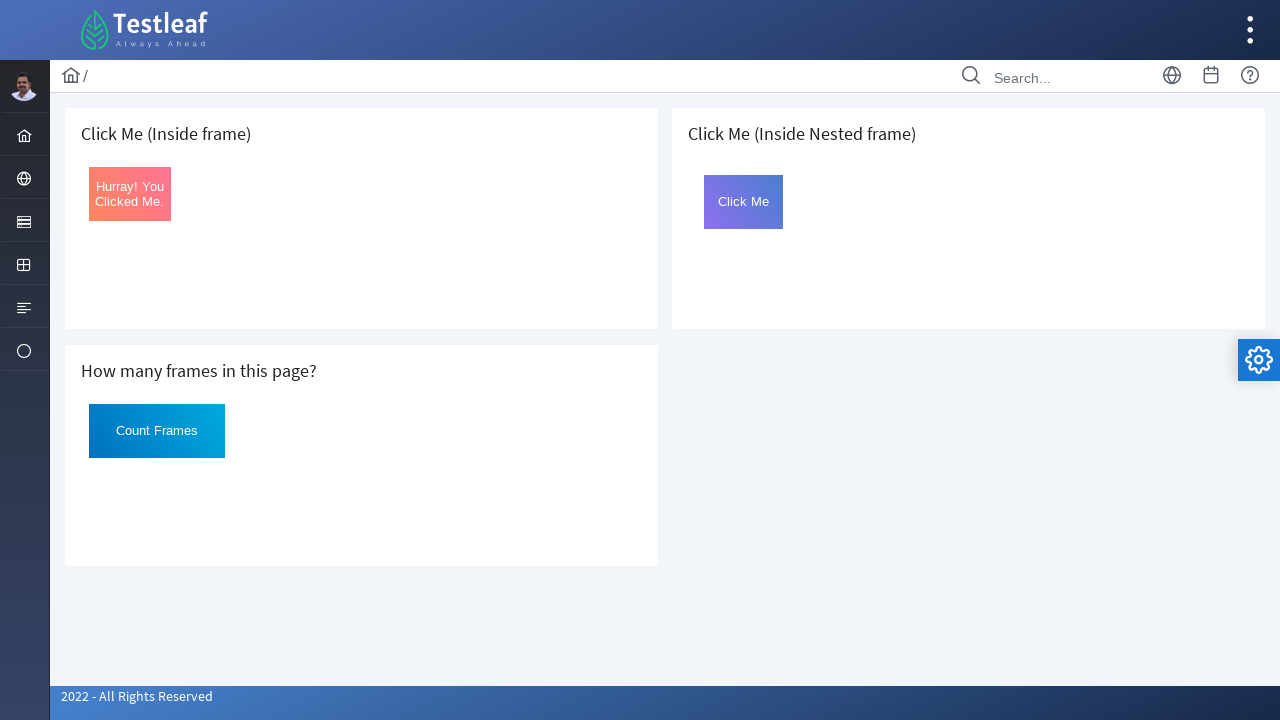

Located click button in nested frame
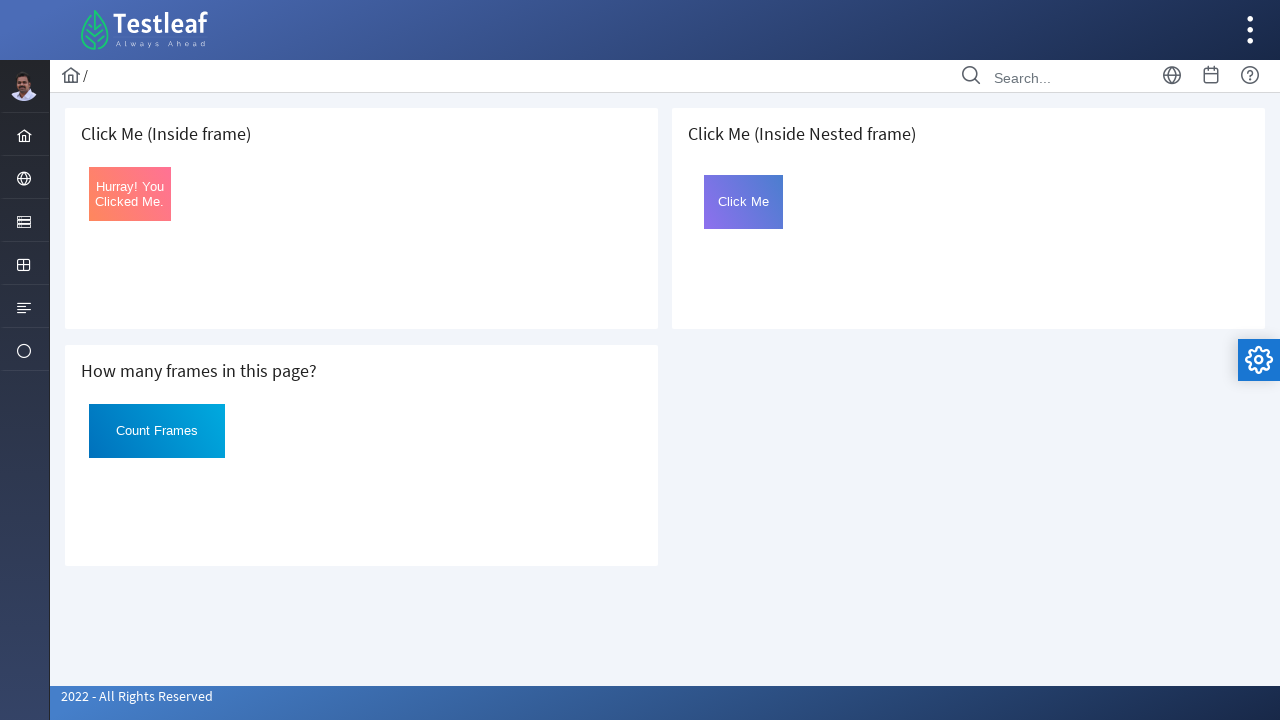

Clicked button in nested frame at (744, 202) on iframe >> nth=2 >> internal:control=enter-frame >> iframe[name='frame2'] >> inte
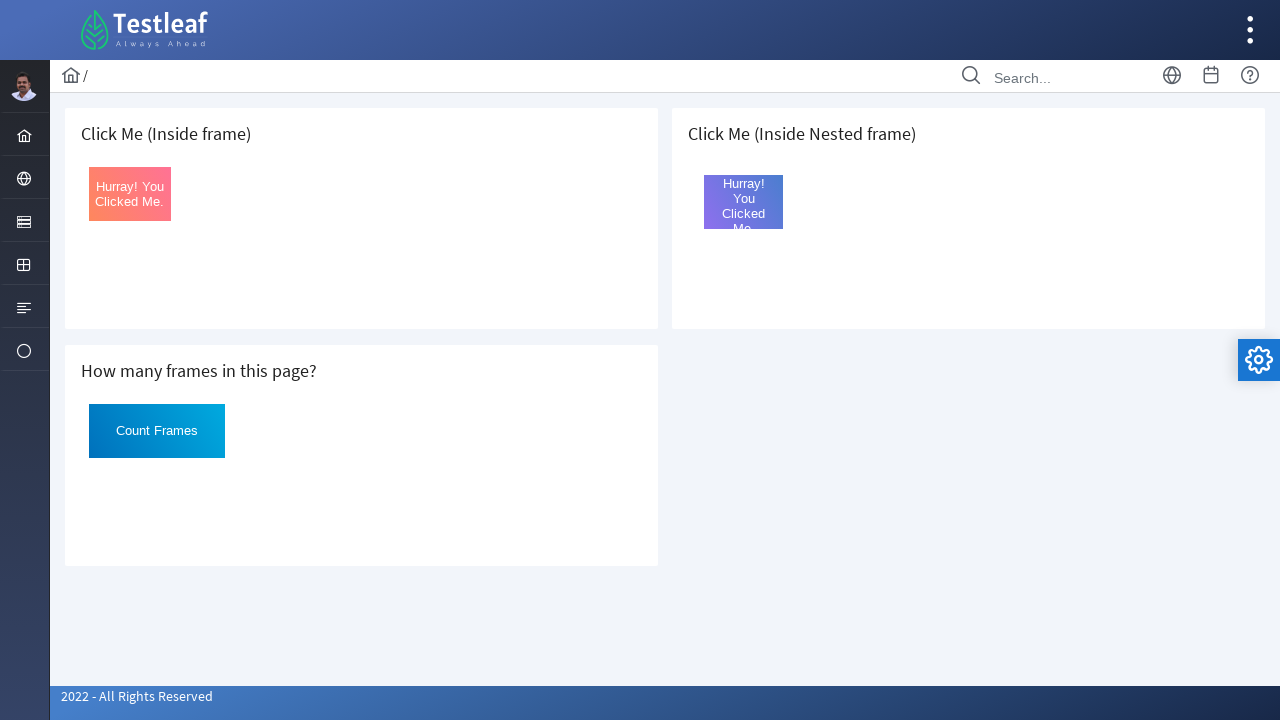

Retrieved text from nested frame button: Hurray! You Clicked Me.
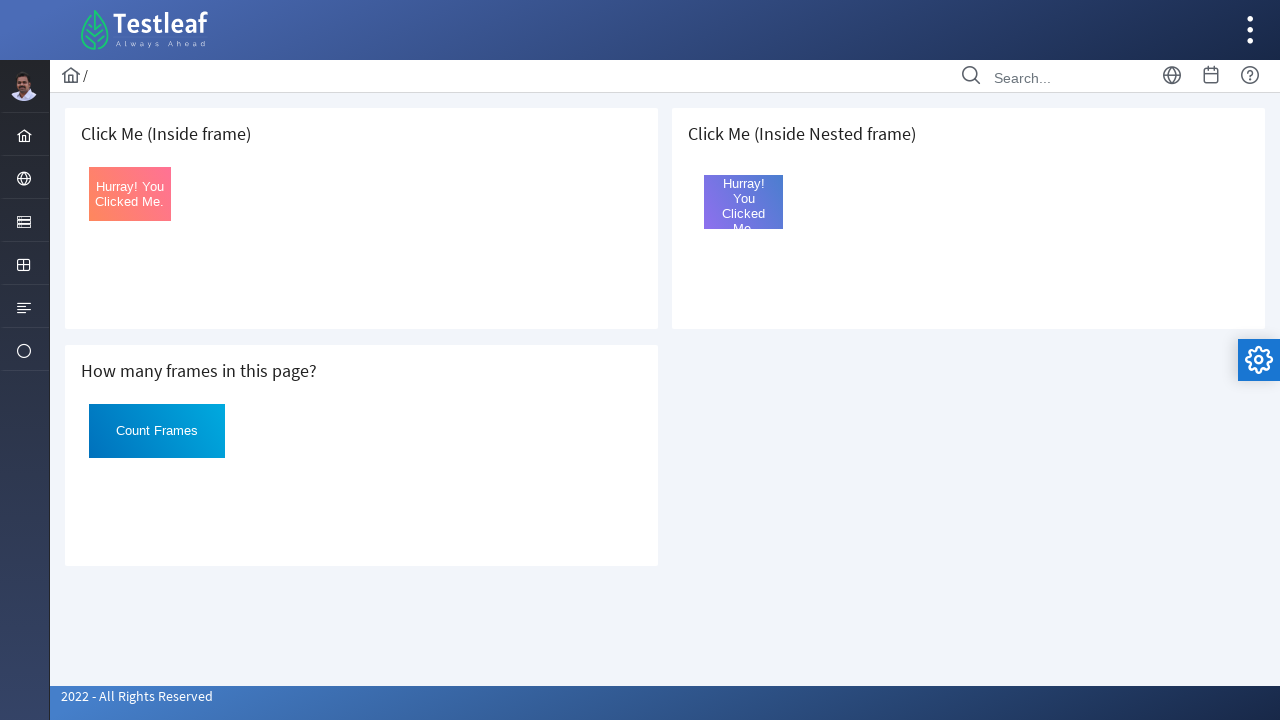

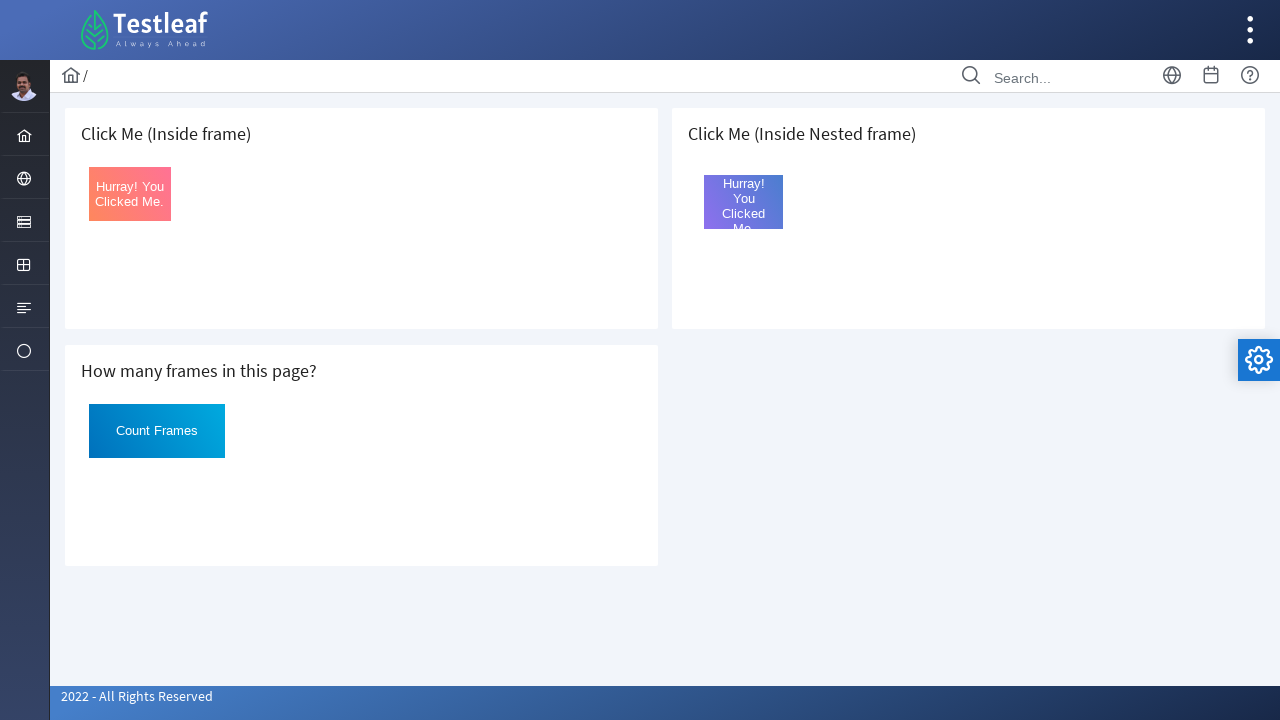